Tests dynamic loading example 1 by clicking the Start button and waiting for the "Hello World!" text to appear (element is hidden initially)

Starting URL: https://the-internet.herokuapp.com/dynamic_loading/1

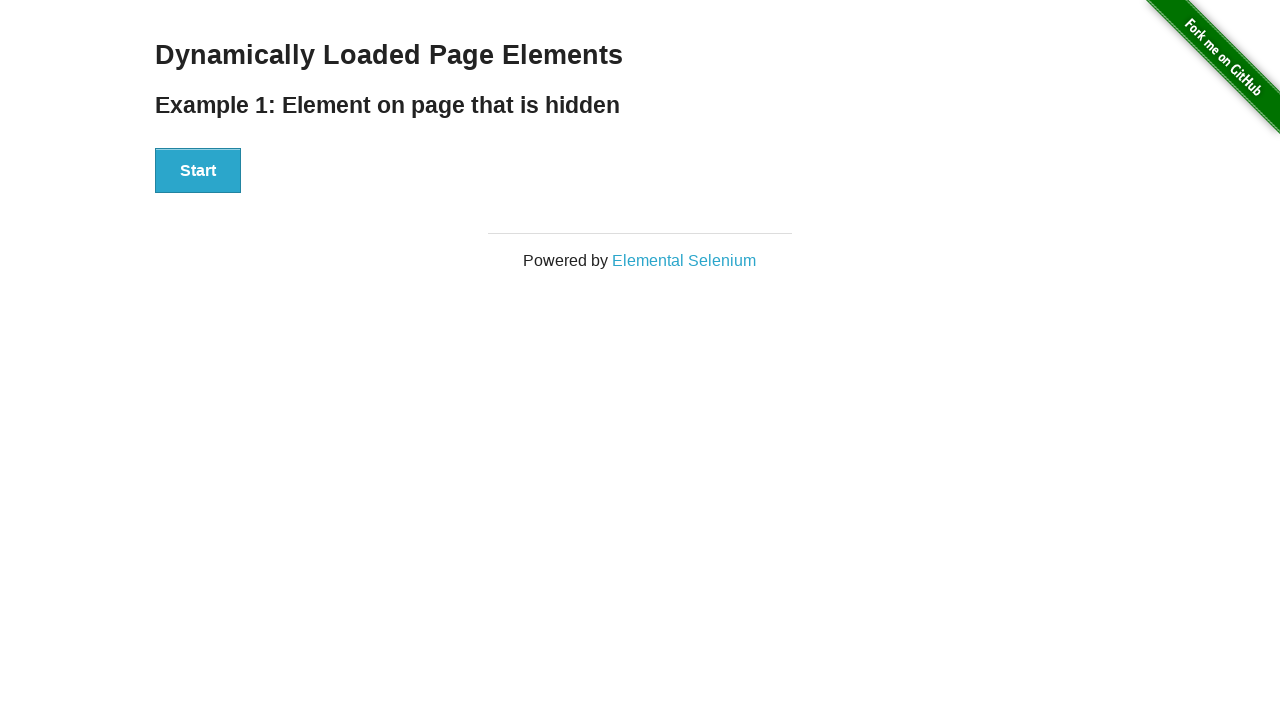

Navigated to dynamic loading example 1 page
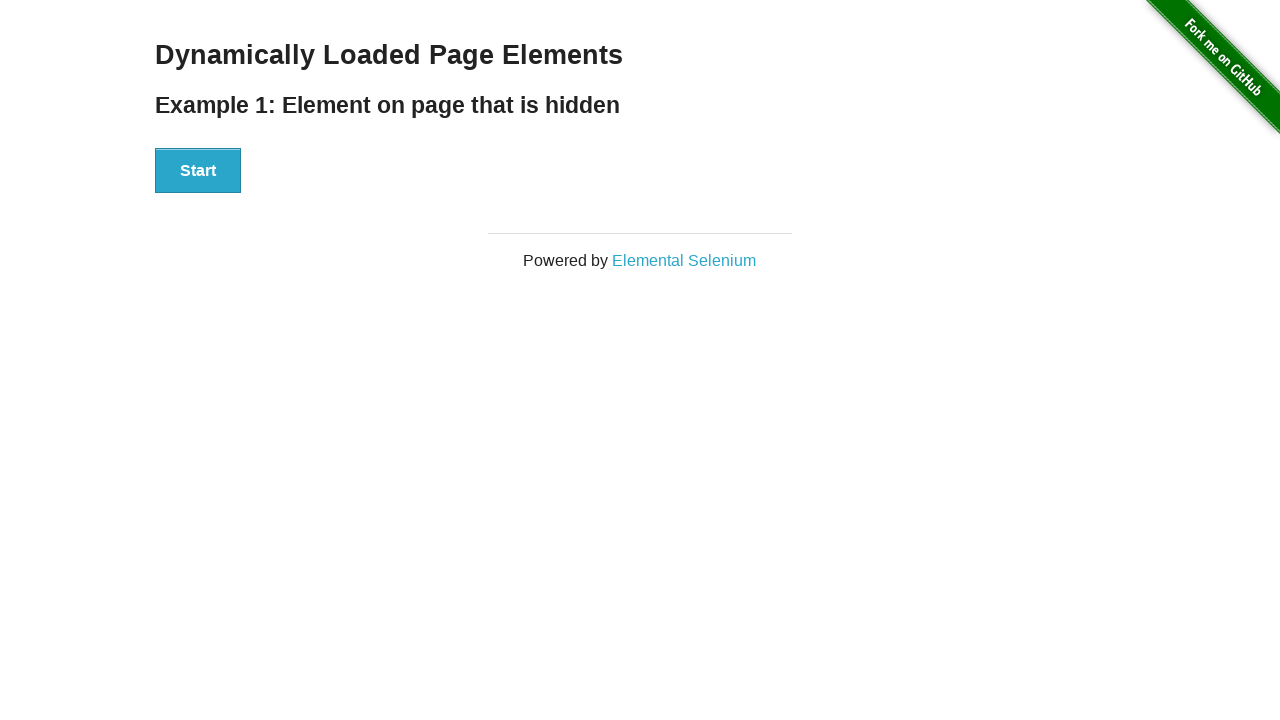

Clicked the Start button to initiate dynamic loading at (198, 171) on internal:text="Start"s
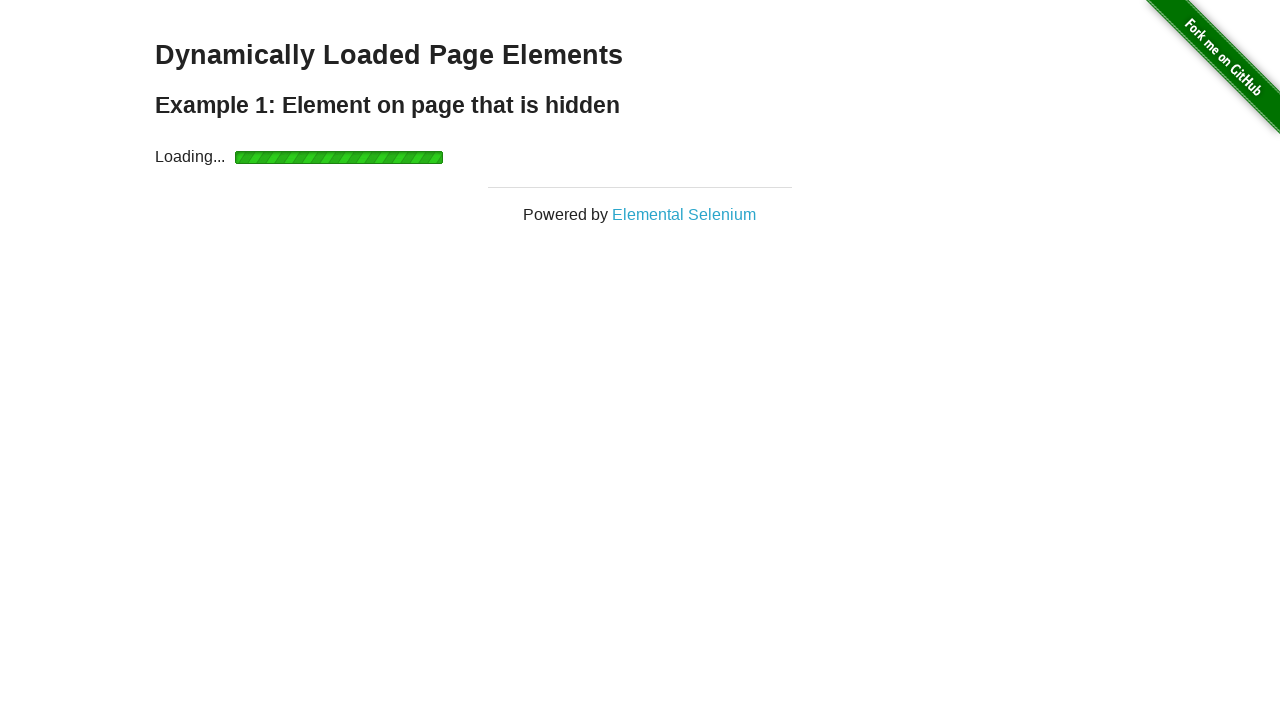

Hello World text appeared after loading completed
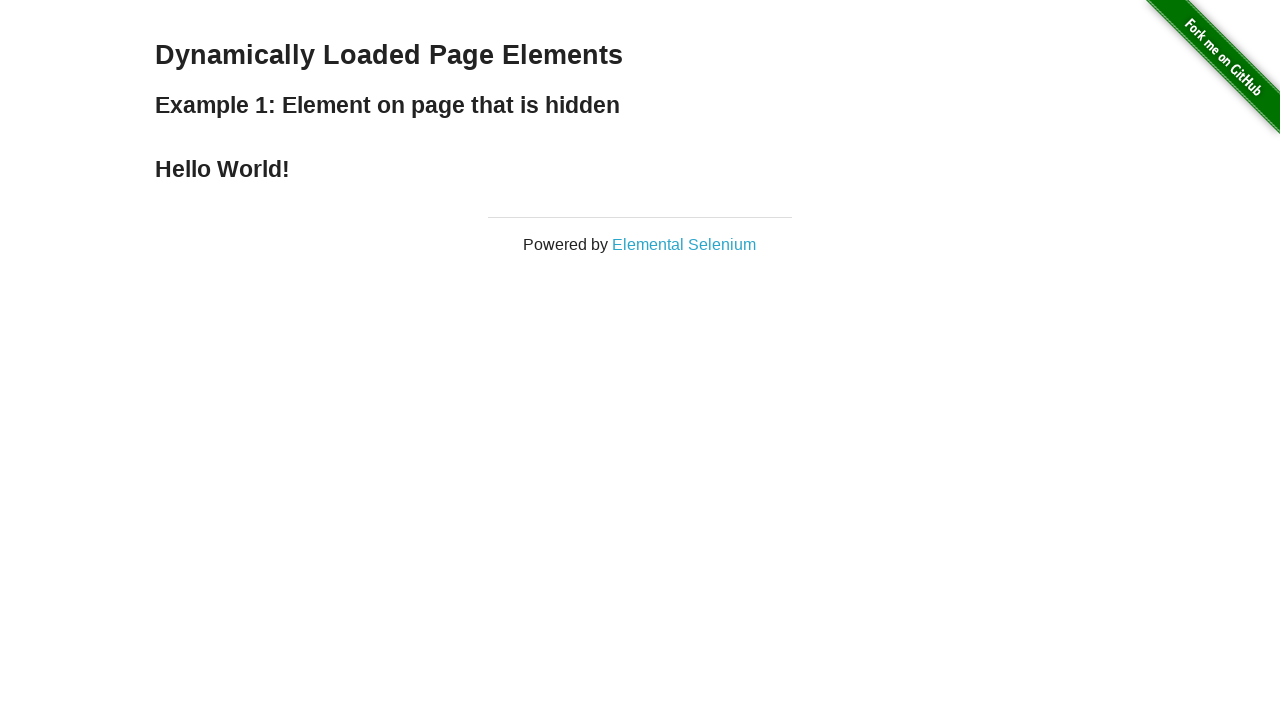

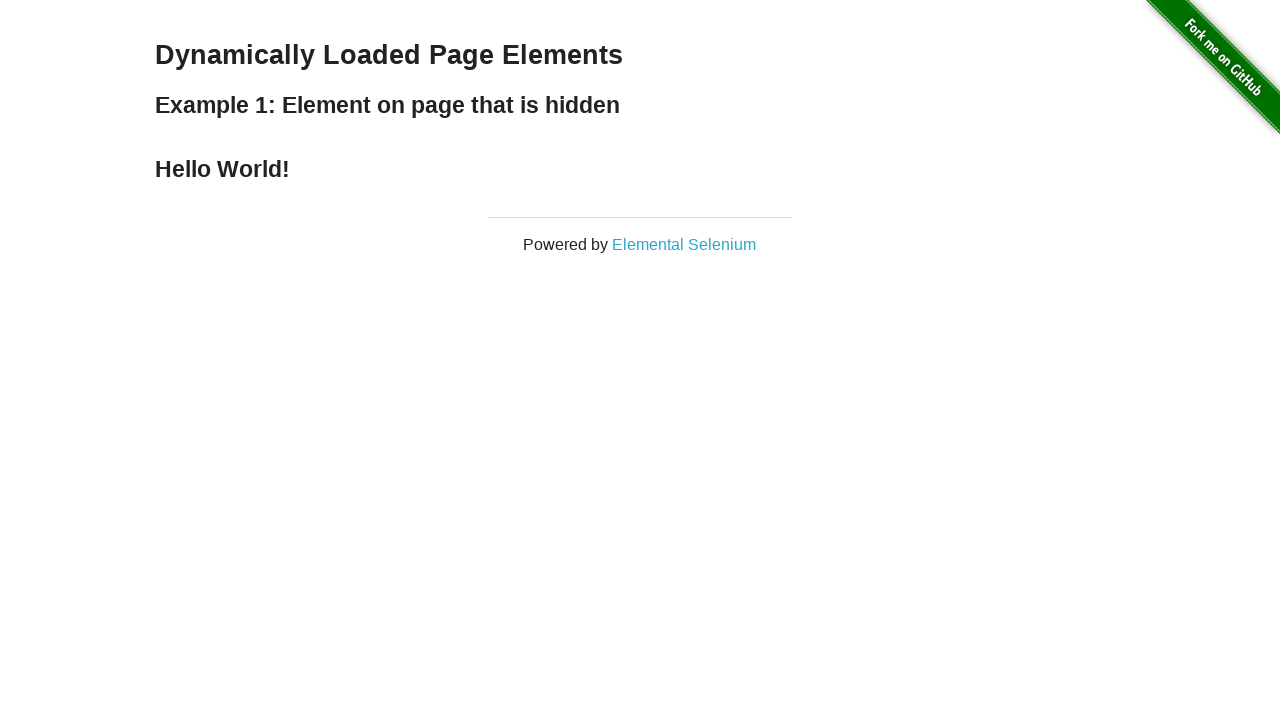